Tests right-click context menu functionality on a sidebar navigation element

Starting URL: http://jqueryui.com/

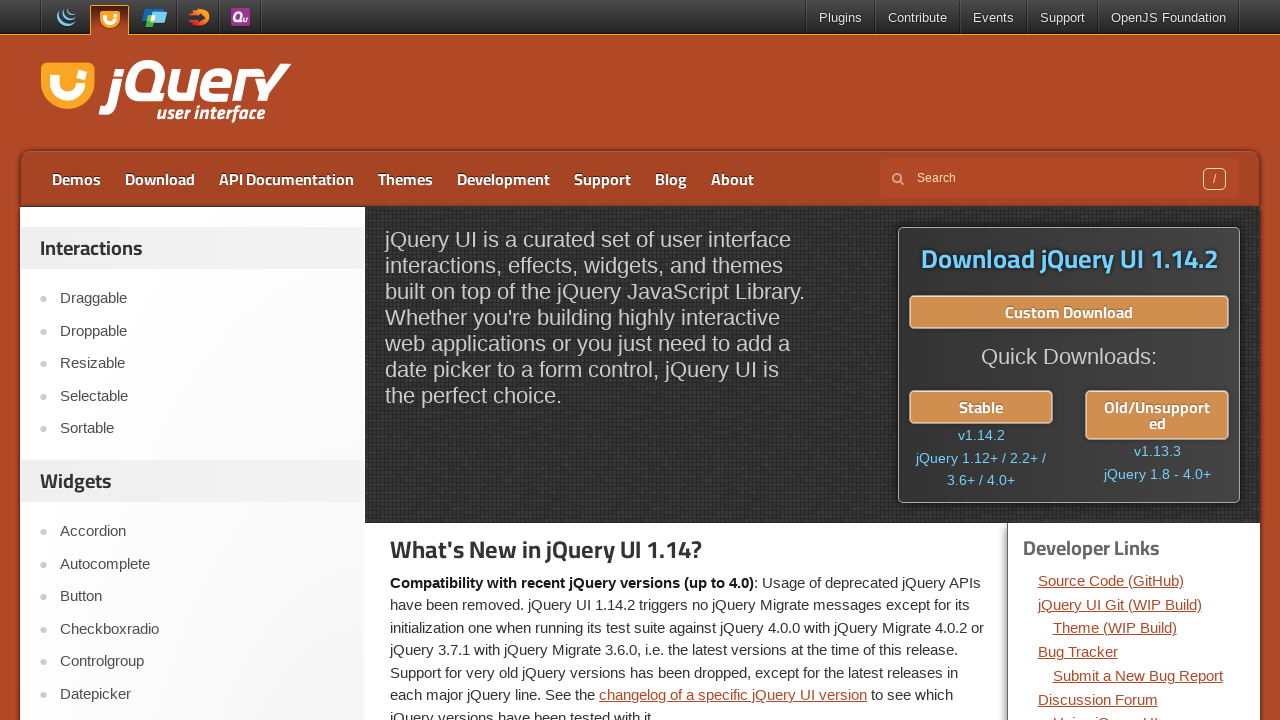

Right-clicked on sidebar navigation element at (202, 396) on //*[@id='sidebar']/aside[1]/ul/li[4]/a
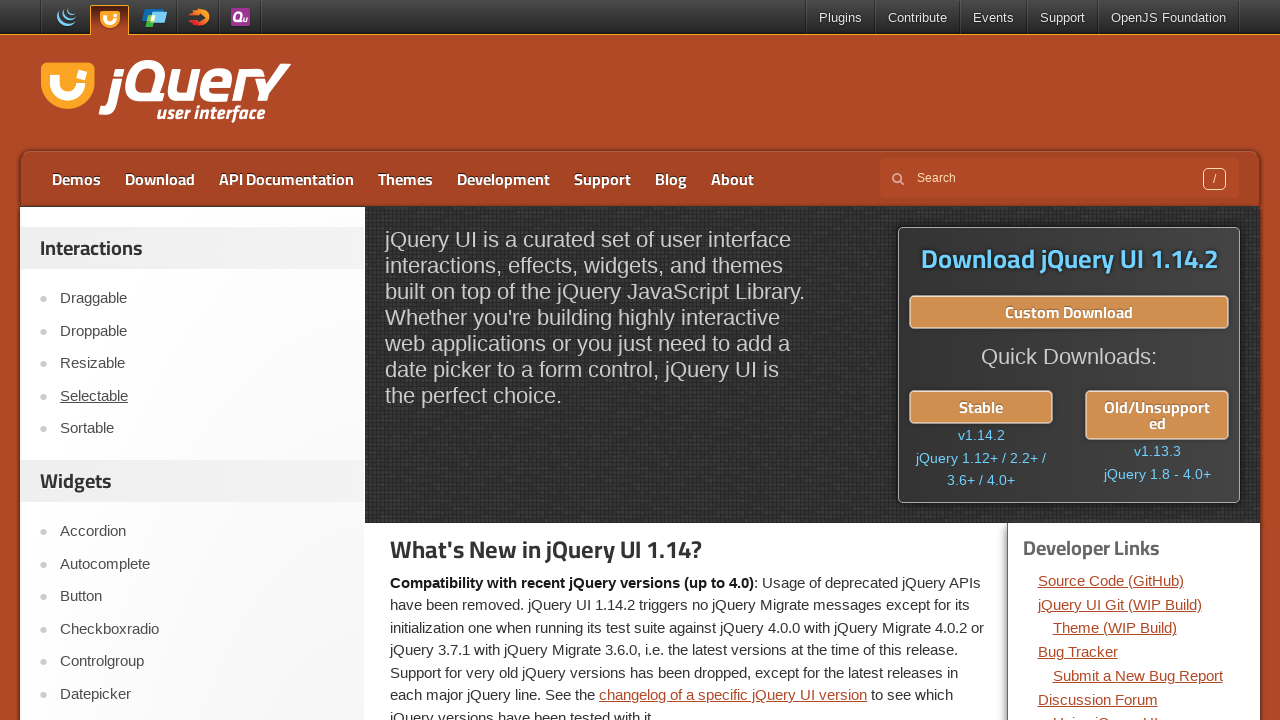

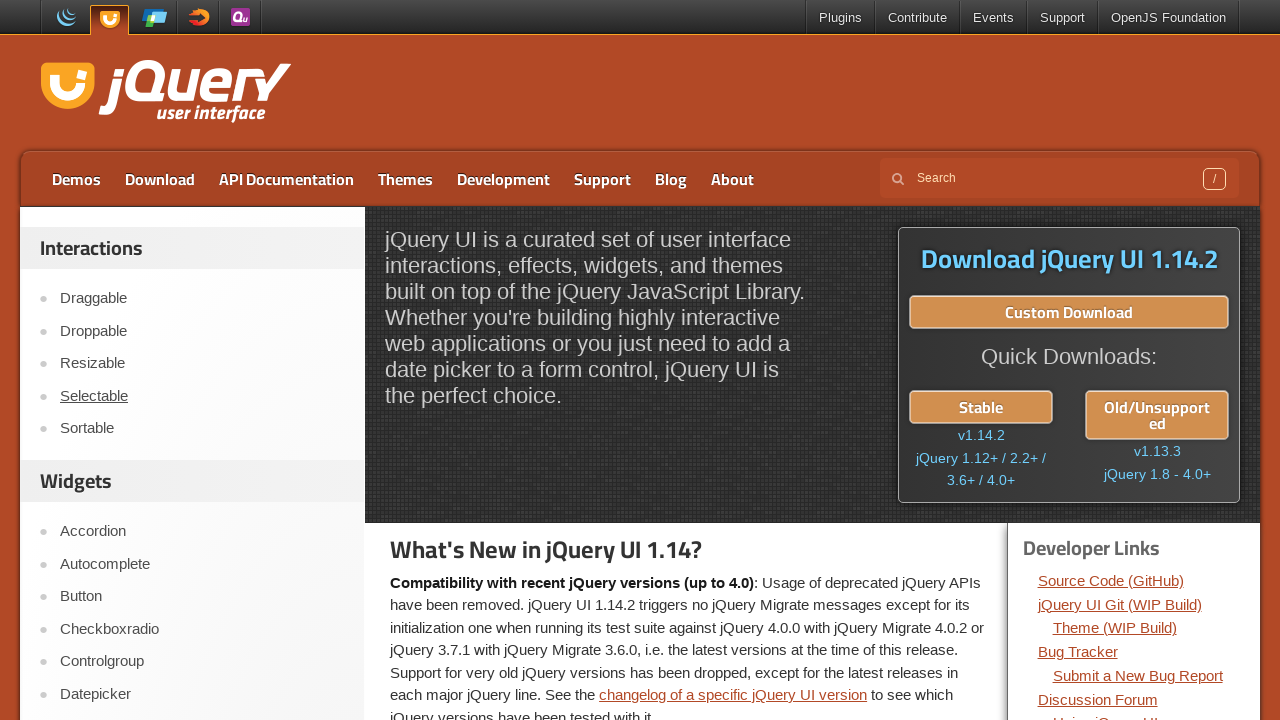